Tests dropdown selection functionality by reading two numbers from the page, calculating their sum, selecting the sum value from a dropdown menu, and submitting the form.

Starting URL: https://suninjuly.github.io/selects2.html

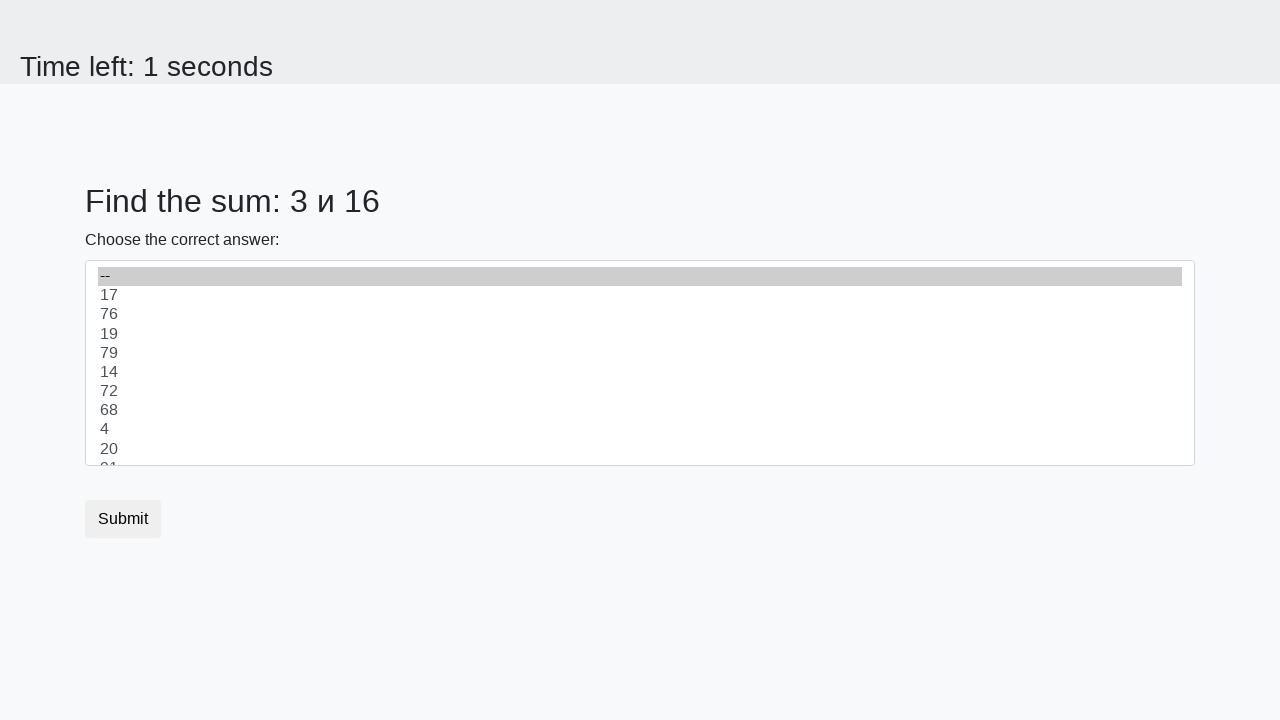

Read first number from #num1 element
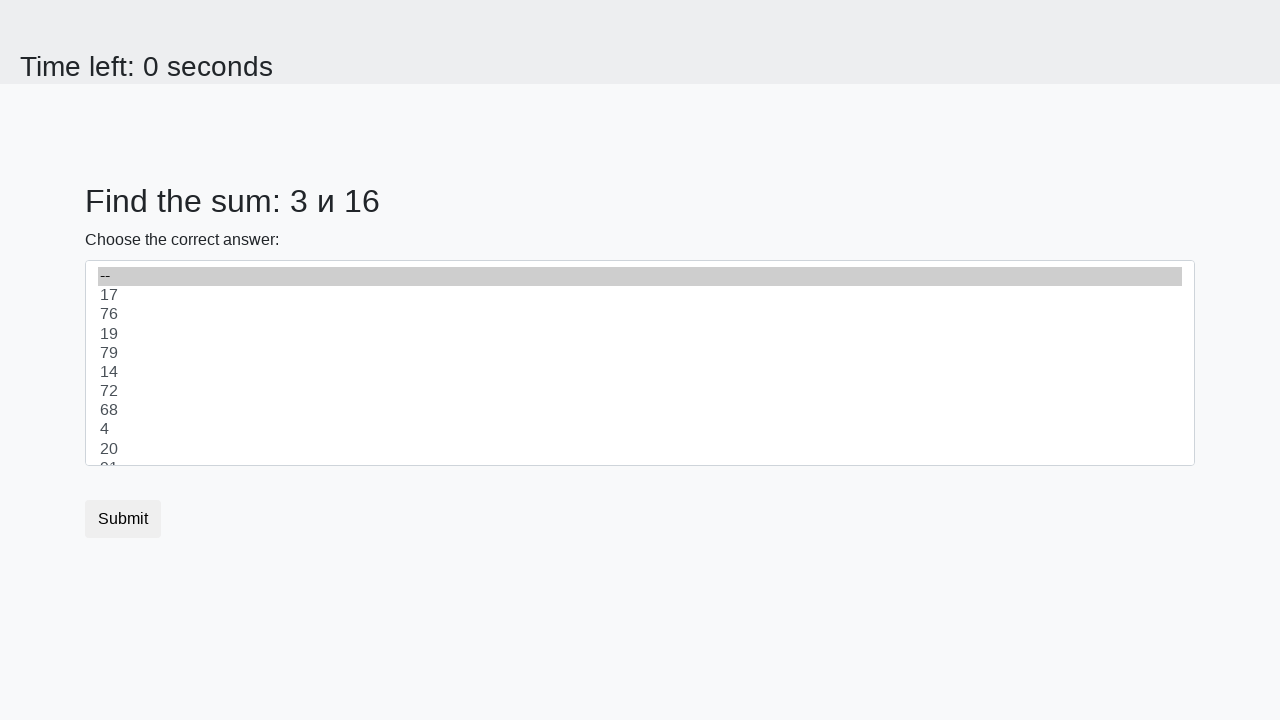

Read second number from #num2 element
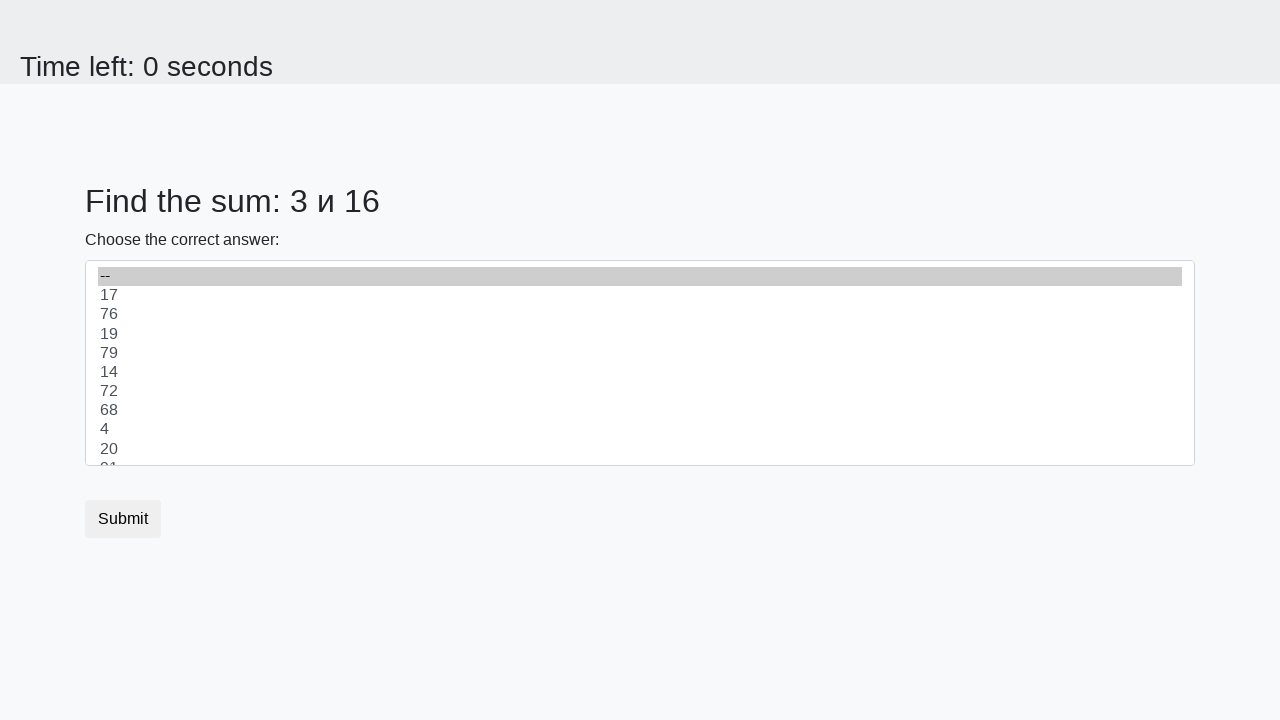

Calculated sum of 3 + 16 = 19
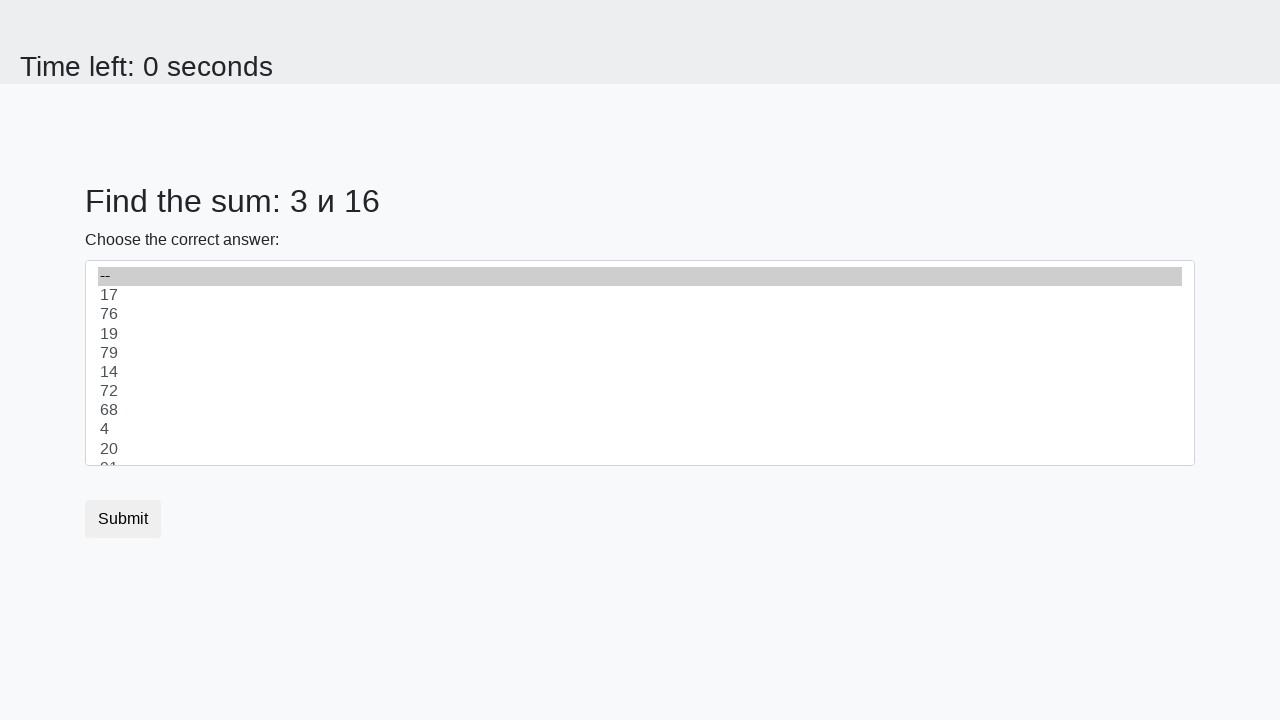

Selected value 19 from dropdown menu on #dropdown
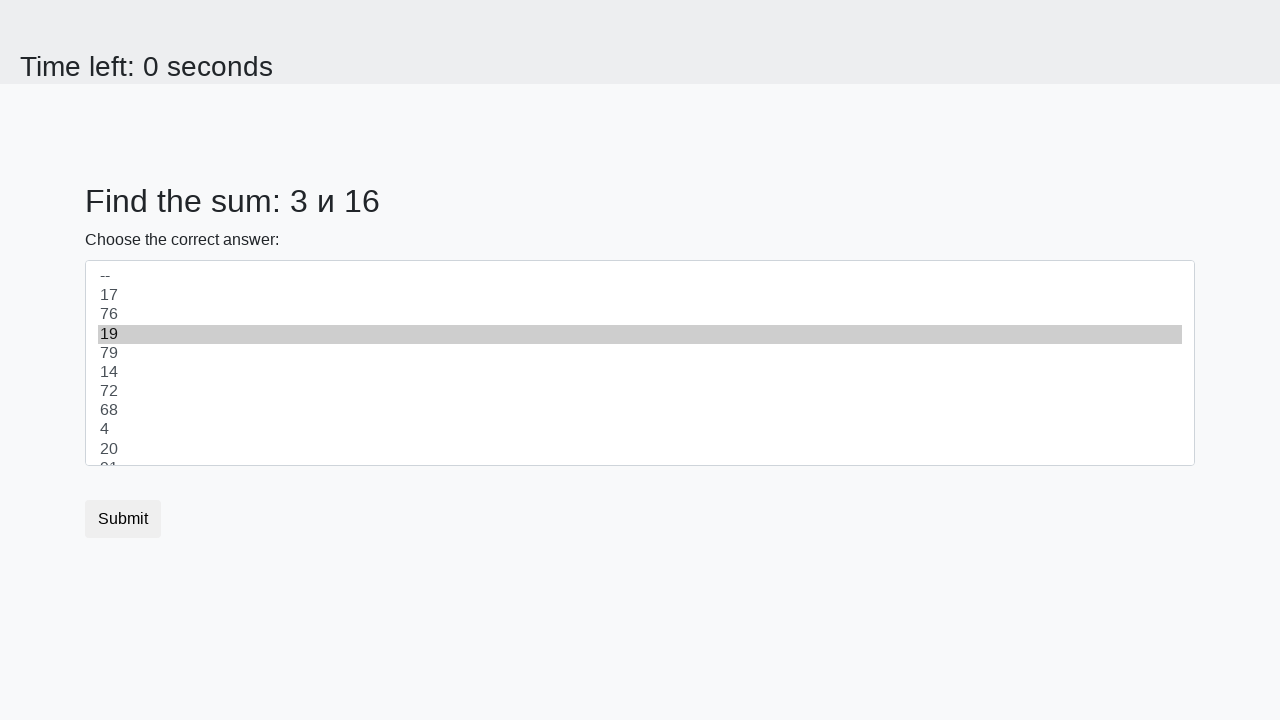

Clicked submit button to submit form at (123, 519) on .btn.btn-default
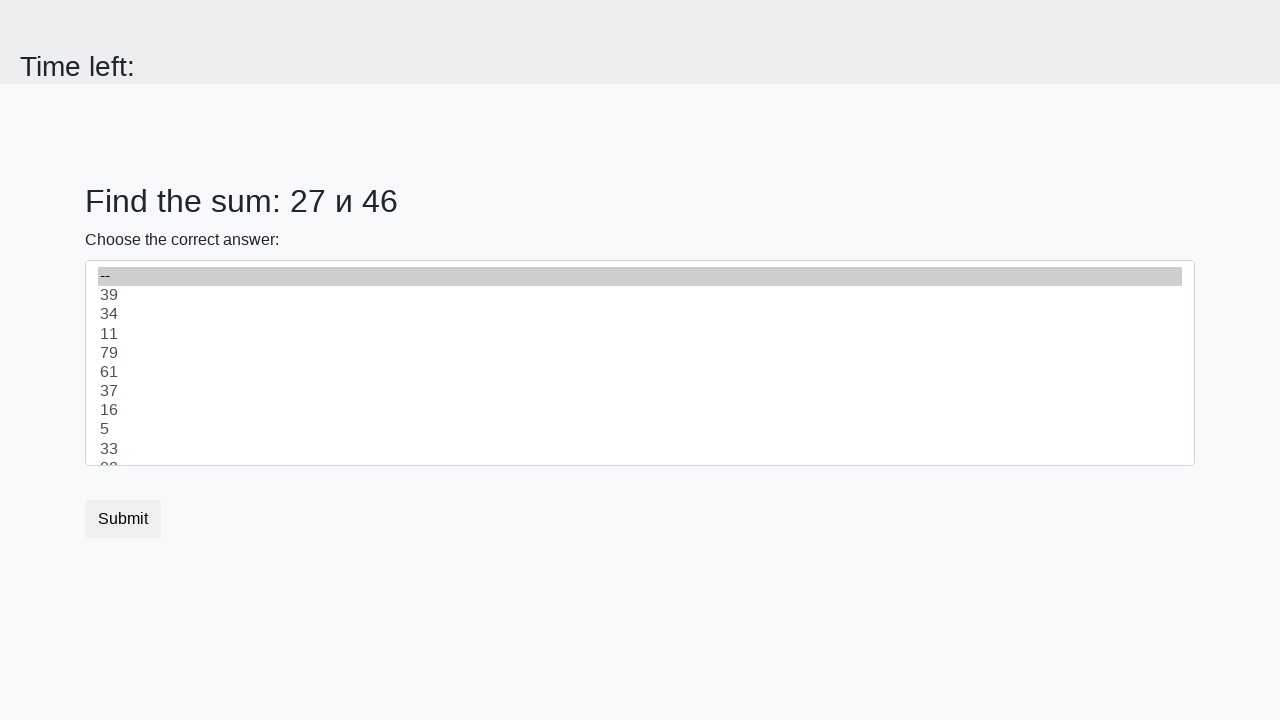

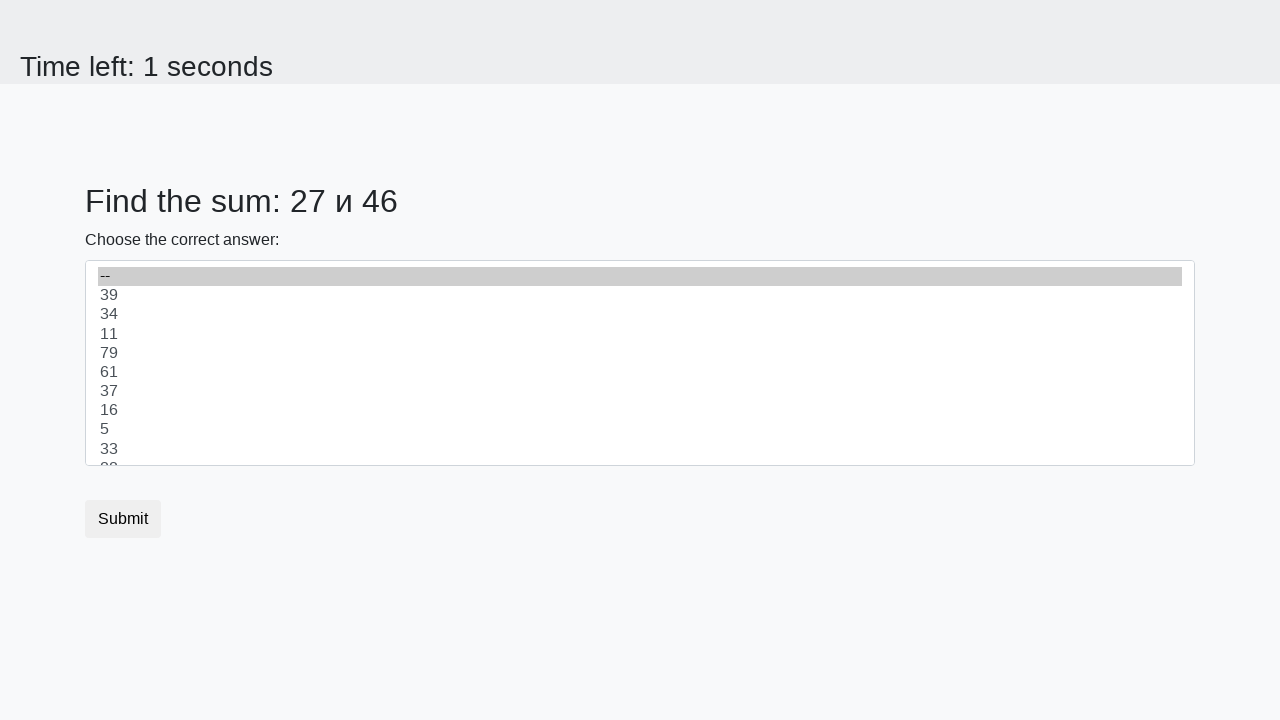